Tests jQuery UI draggable functionality by dragging an element to a new position within an iframe

Starting URL: https://jqueryui.com/draggable/

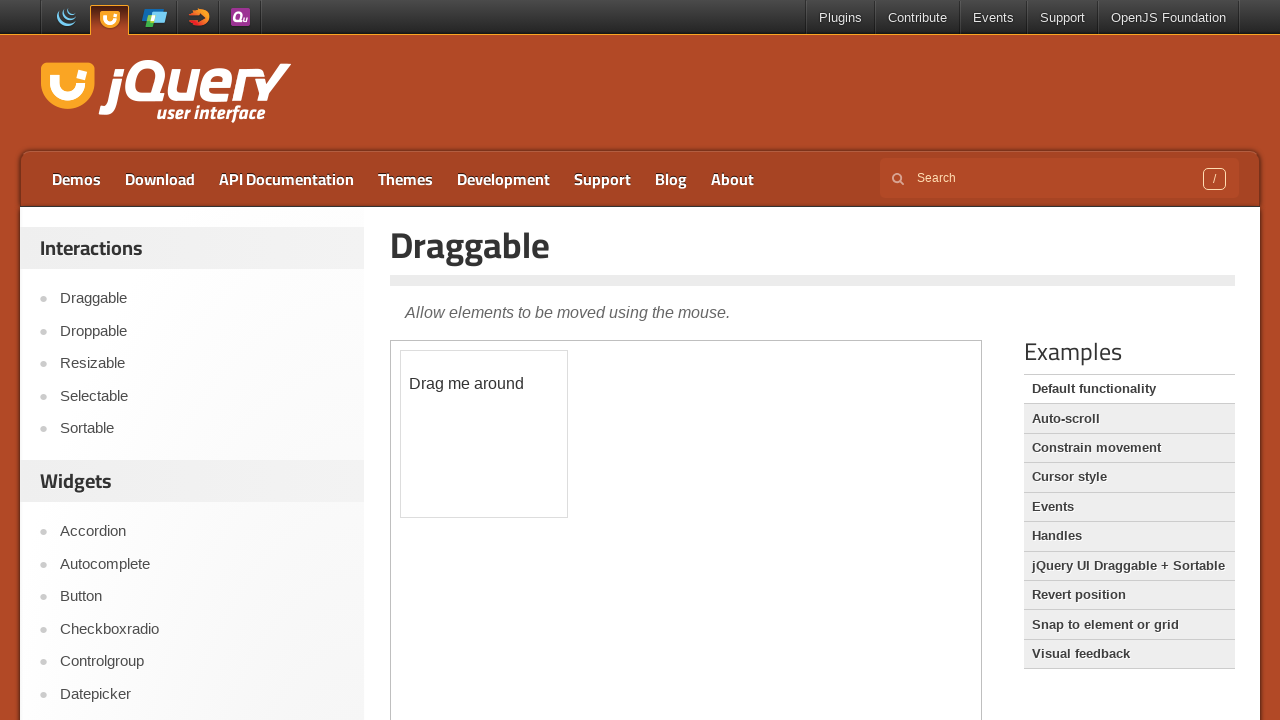

Located iframe containing draggable element
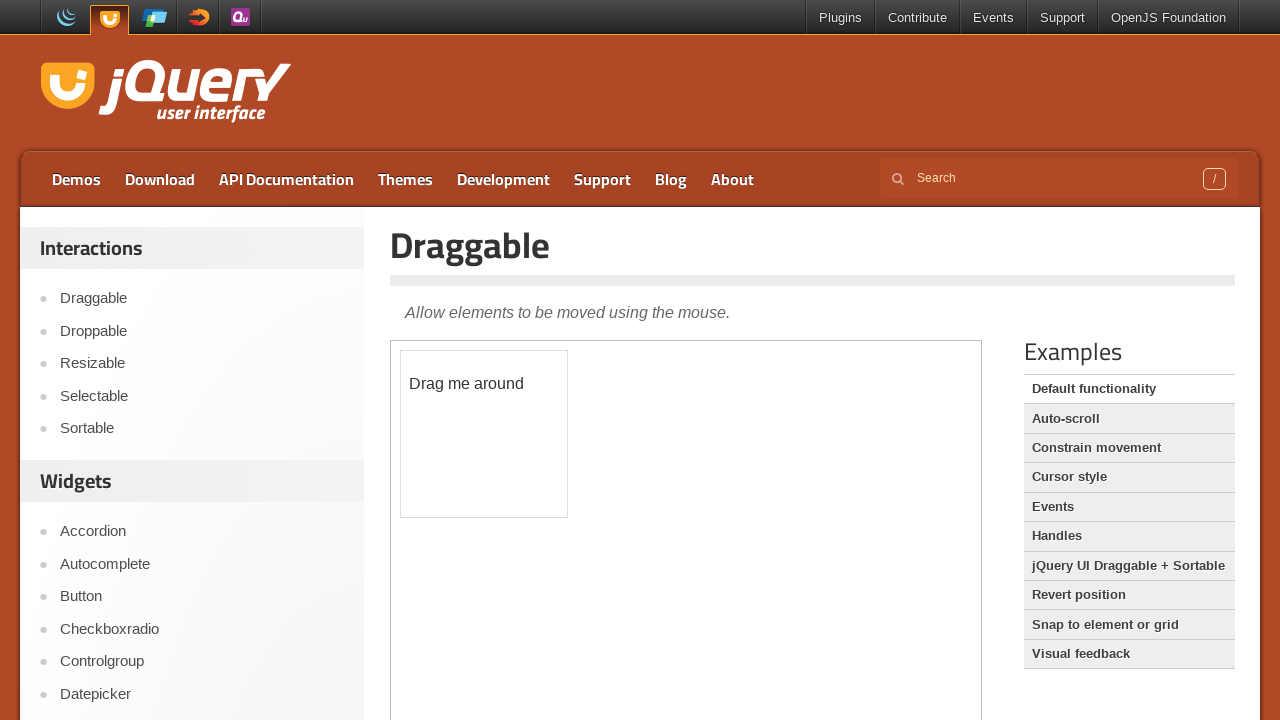

Located draggable element with ID 'draggable' in iframe
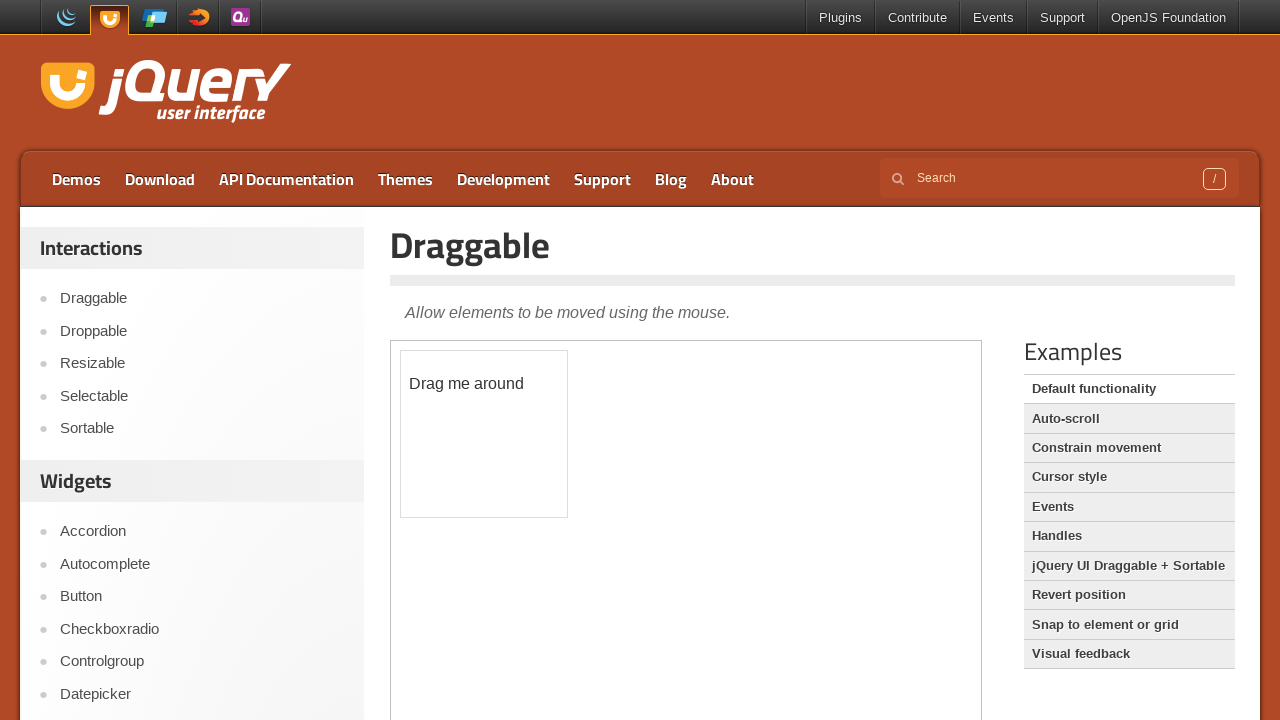

Retrieved bounding box of draggable element
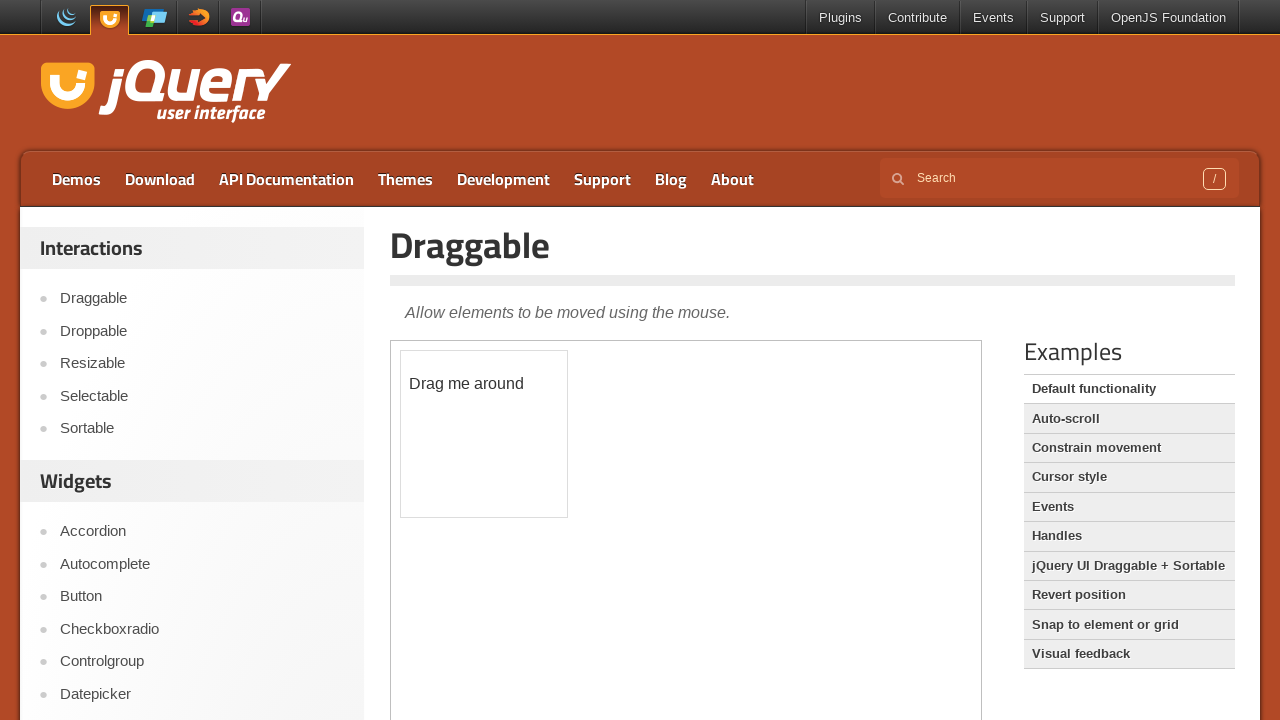

Moved mouse to center of draggable element at (484, 434)
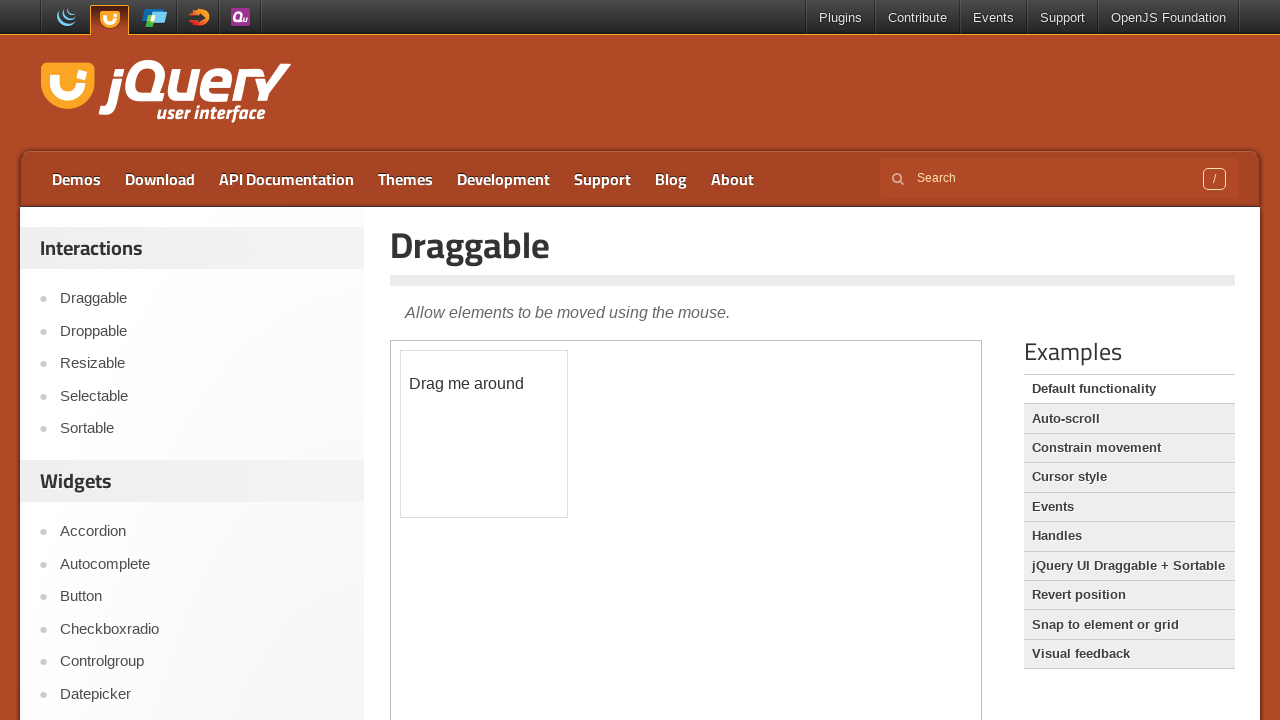

Pressed mouse button down on draggable element at (484, 434)
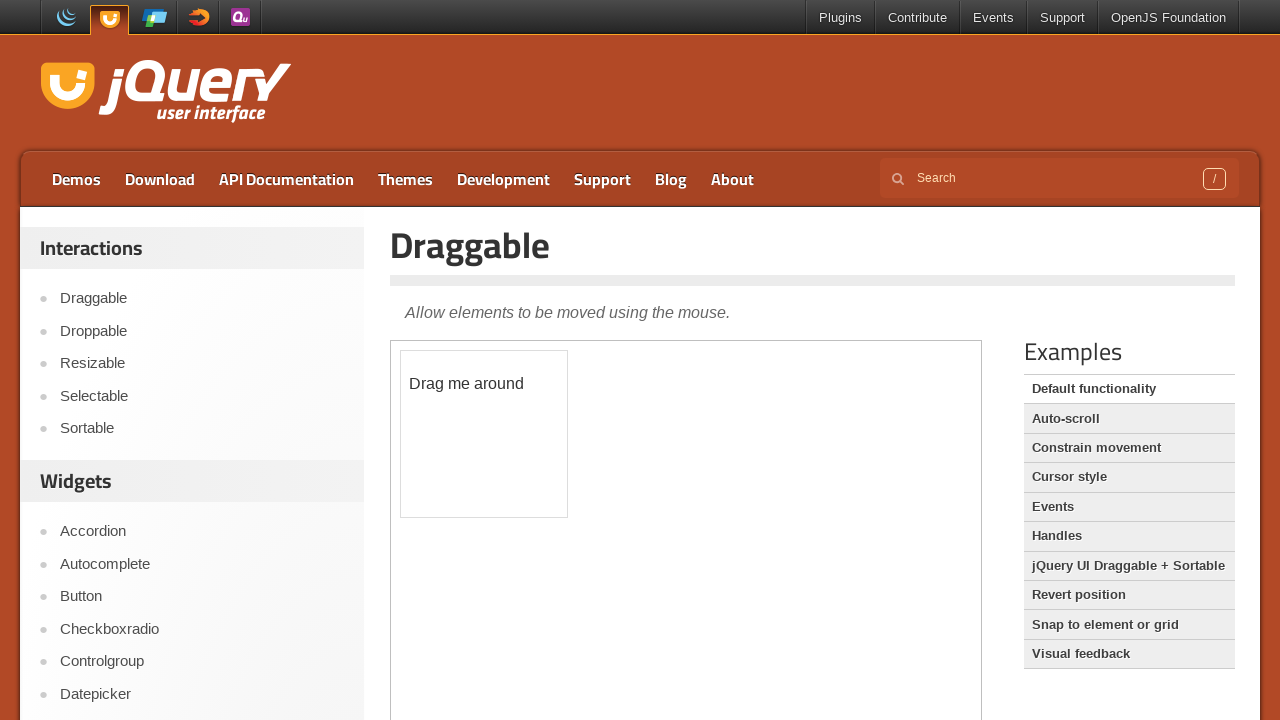

Dragged element 100 pixels right and 200 pixels down at (584, 634)
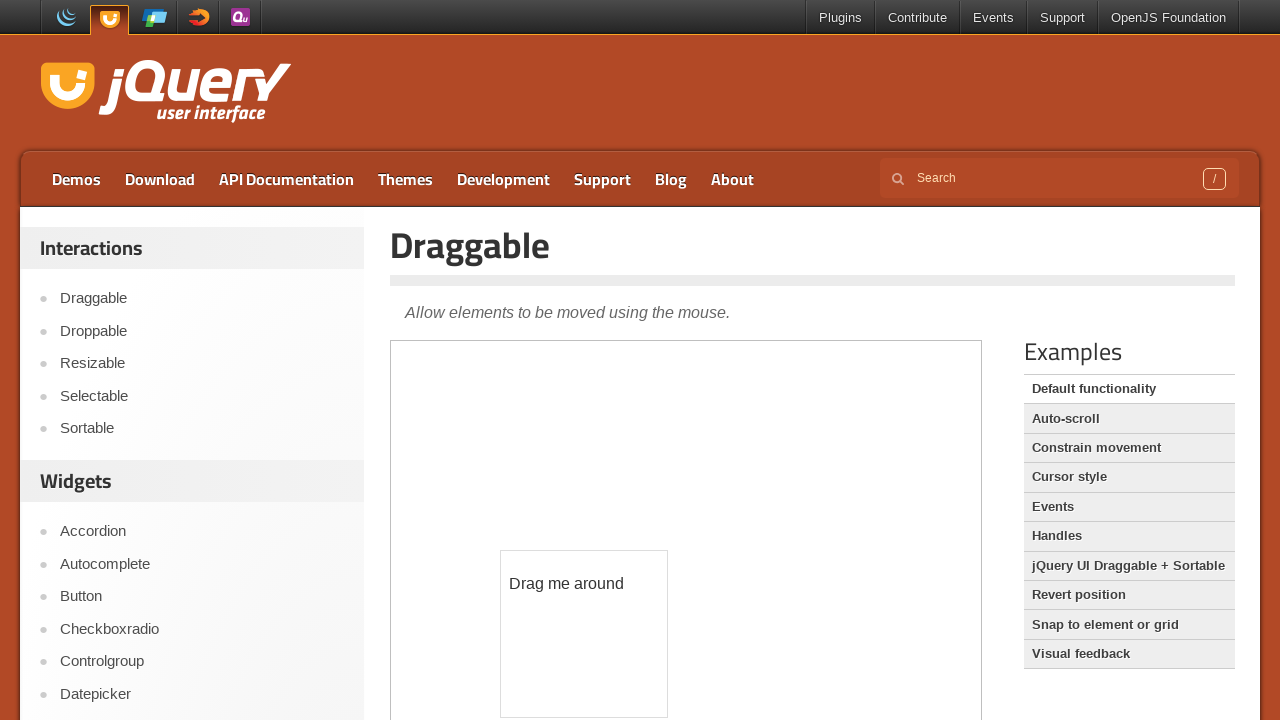

Released mouse button to complete drag operation at (584, 634)
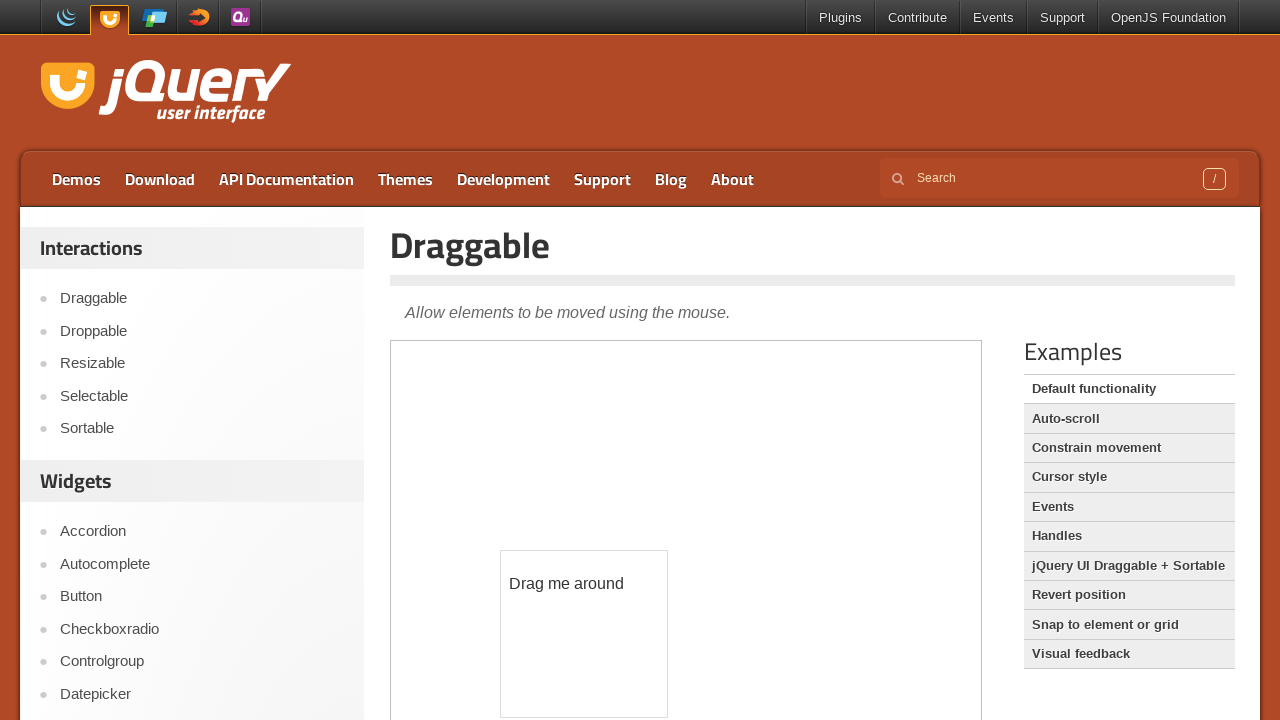

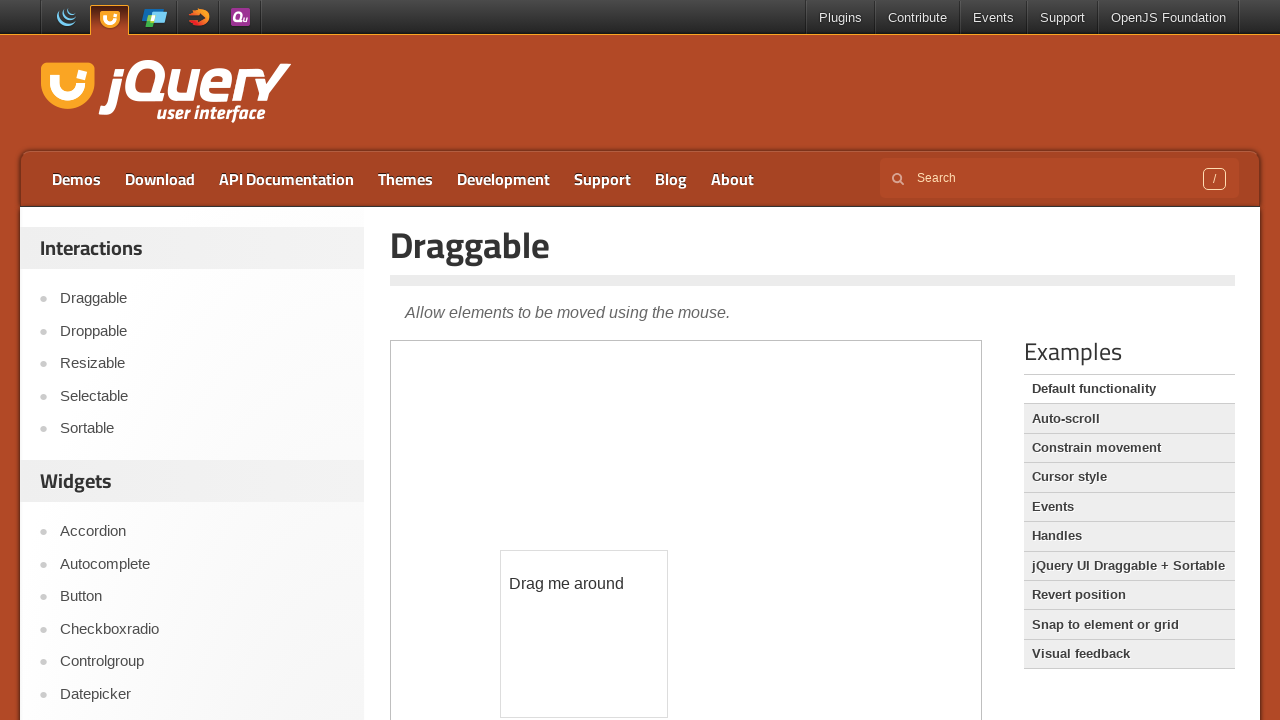